Tests checkbox functionality by clicking multiple checkboxes and verifying their states

Starting URL: https://rahulshettyacademy.com/AutomationPractice/

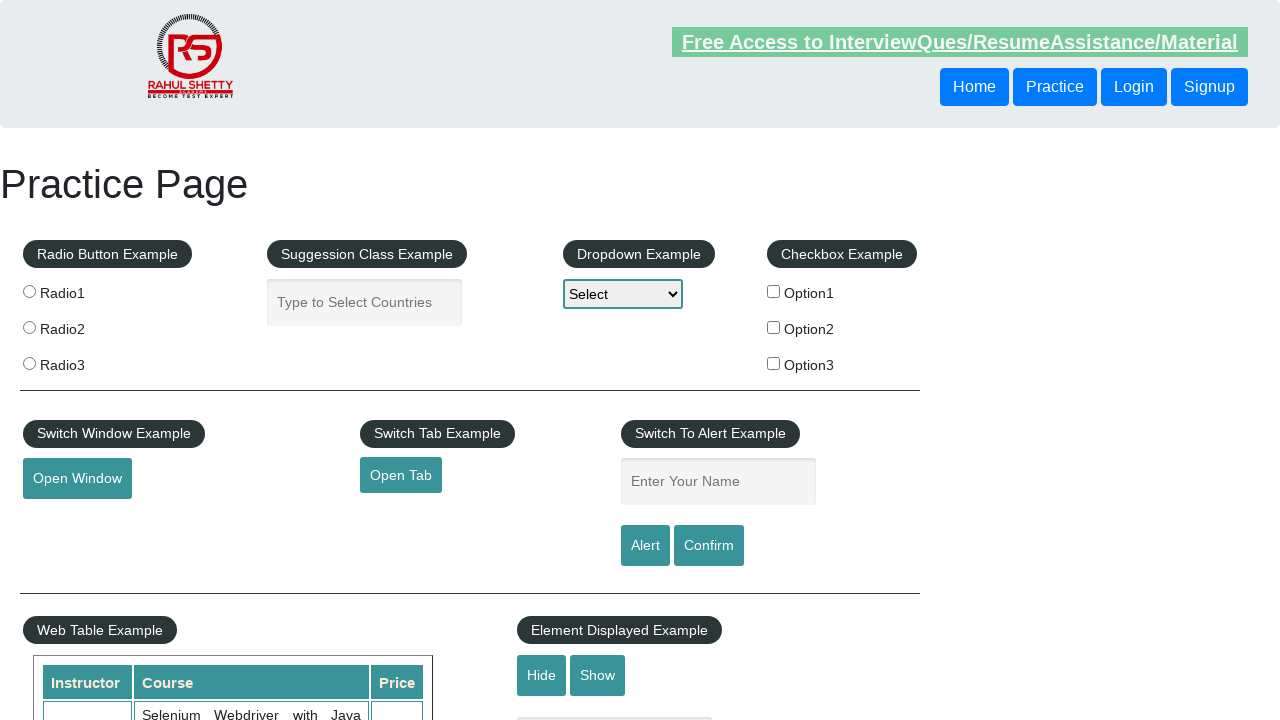

Clicked the second checkbox in checkbox-example fieldset at (774, 327) on xpath=//*[@id='checkbox-example']/fieldset/label[2]/input
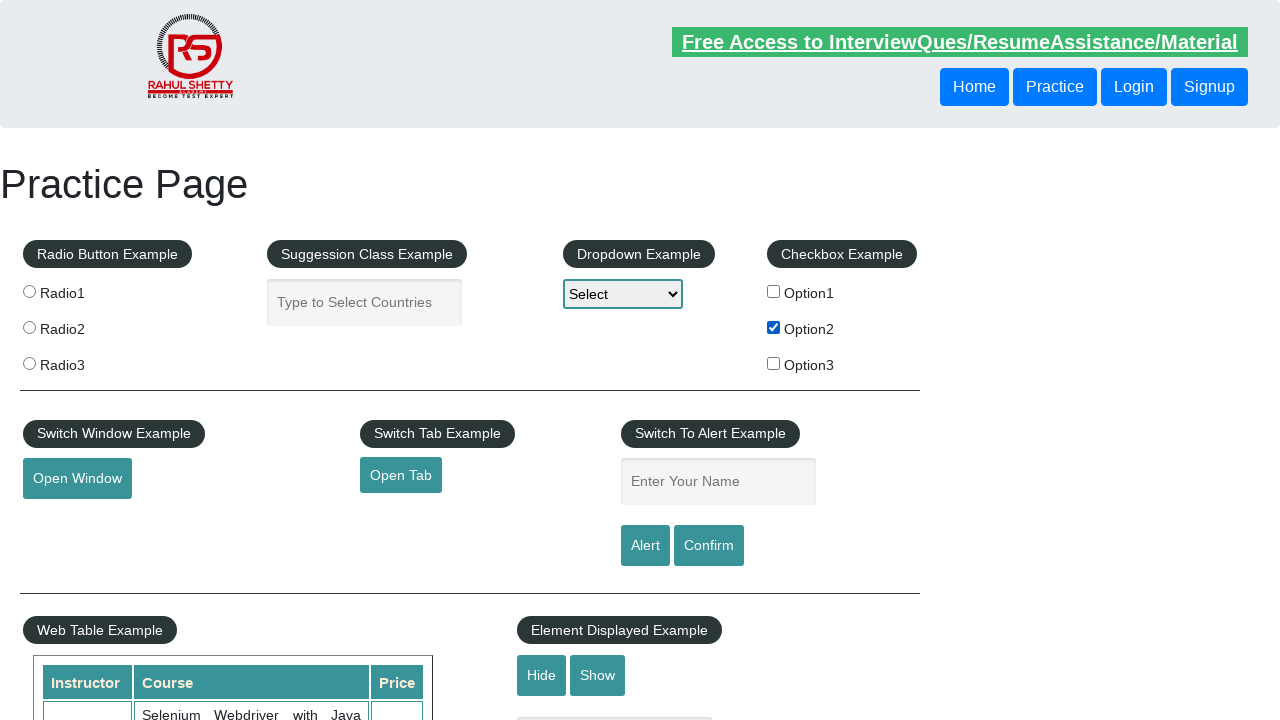

Clicked checkBoxOption1 checkbox to check it at (774, 291) on input#checkBoxOption1
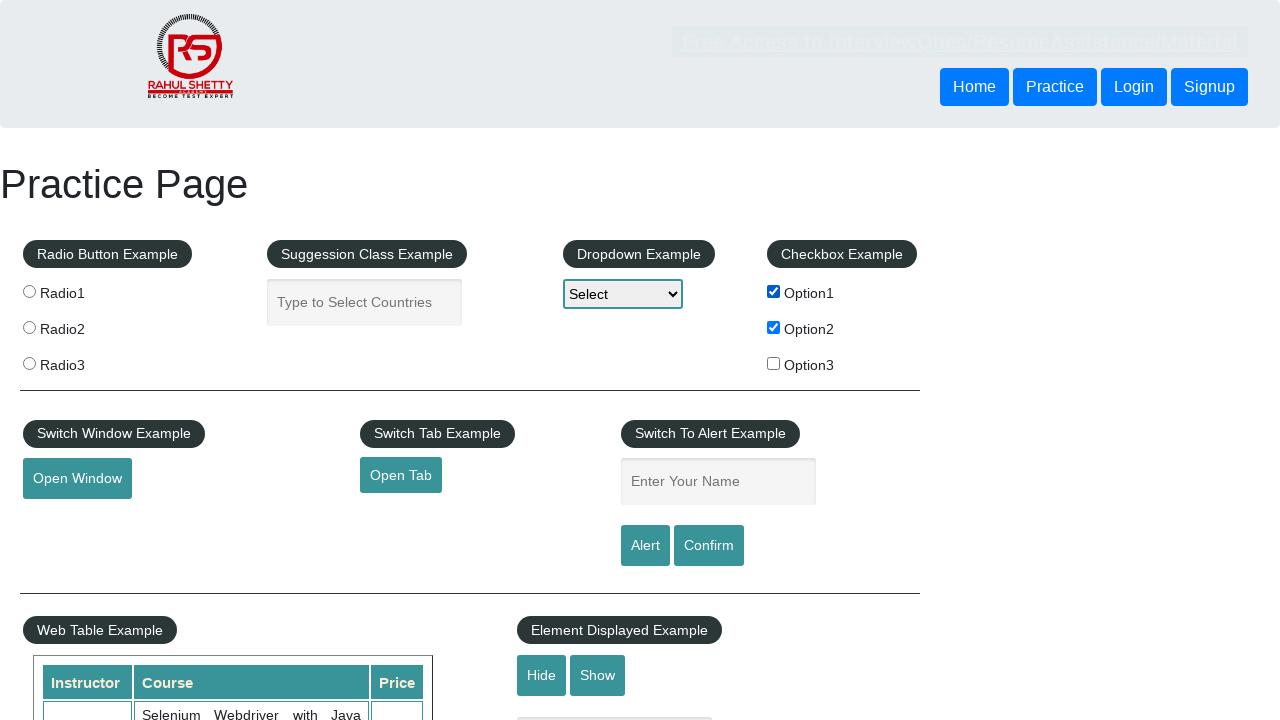

Clicked checkBoxOption1 checkbox again to uncheck it at (774, 291) on input#checkBoxOption1
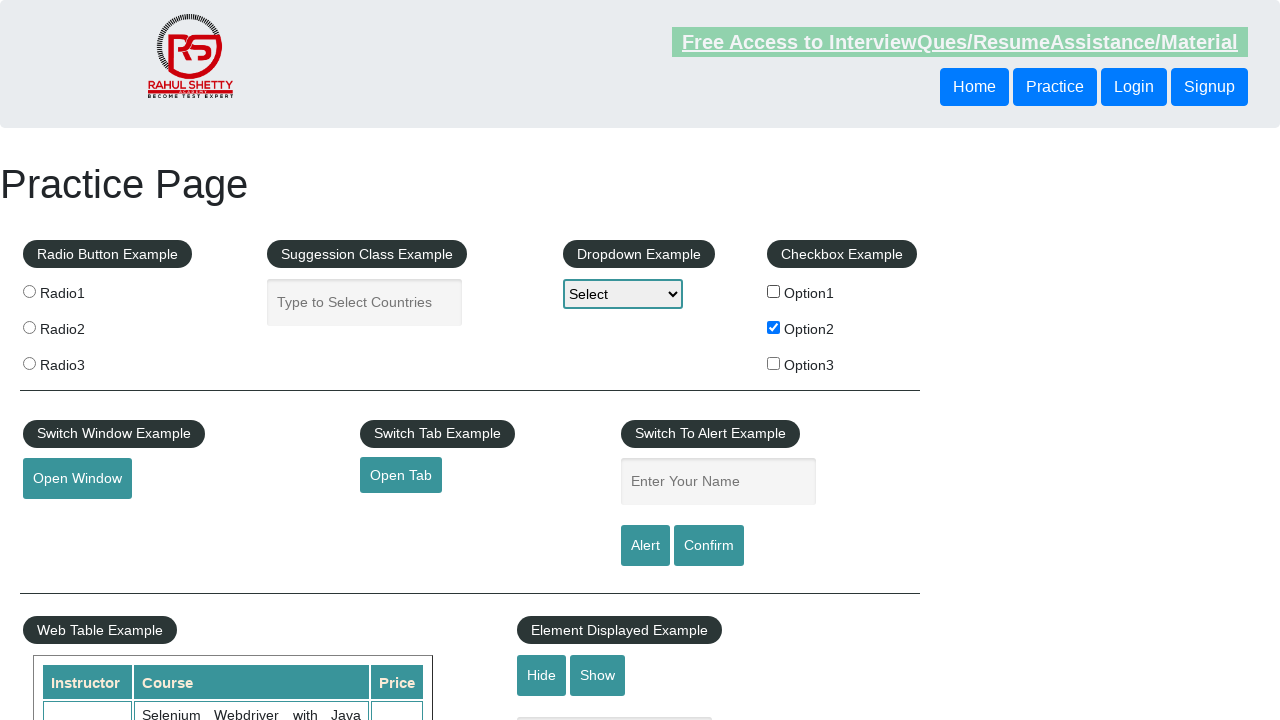

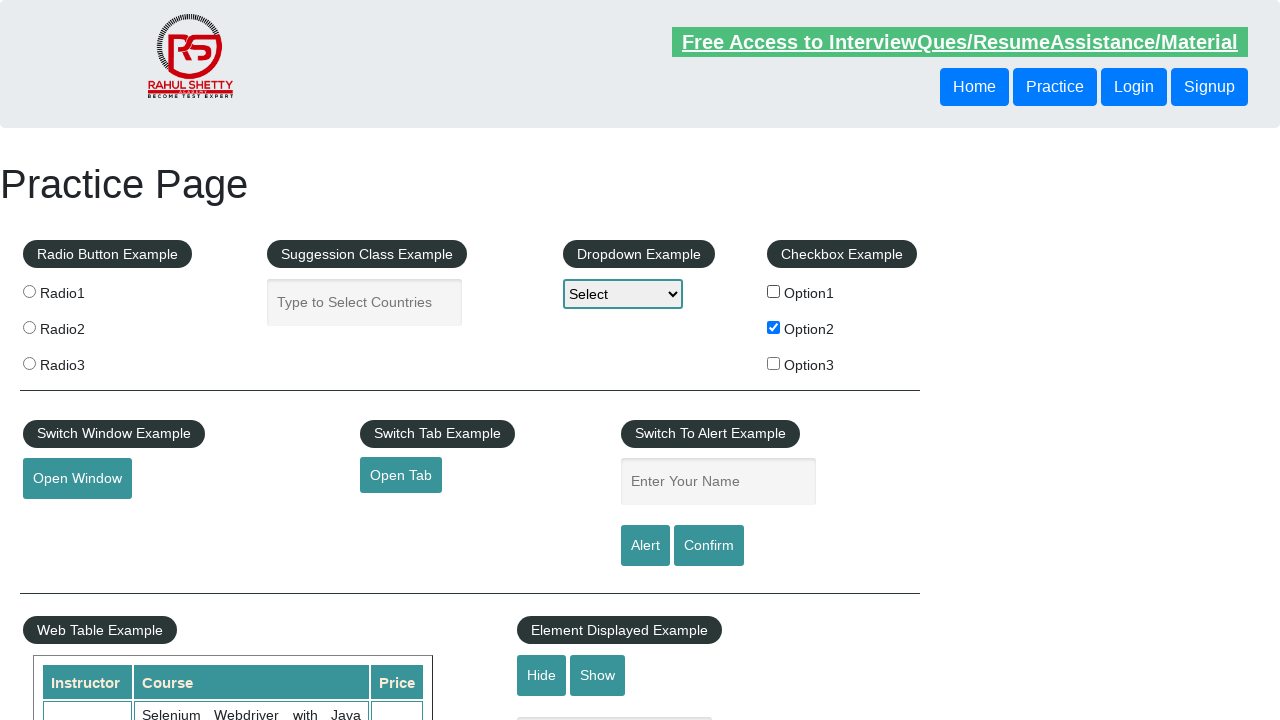